Tests a date picker component by navigating through the calendar interface to select a specific date (August 18, 2027), including clicking through year and month views.

Starting URL: https://rahulshettyacademy.com/seleniumPractise/#/offers

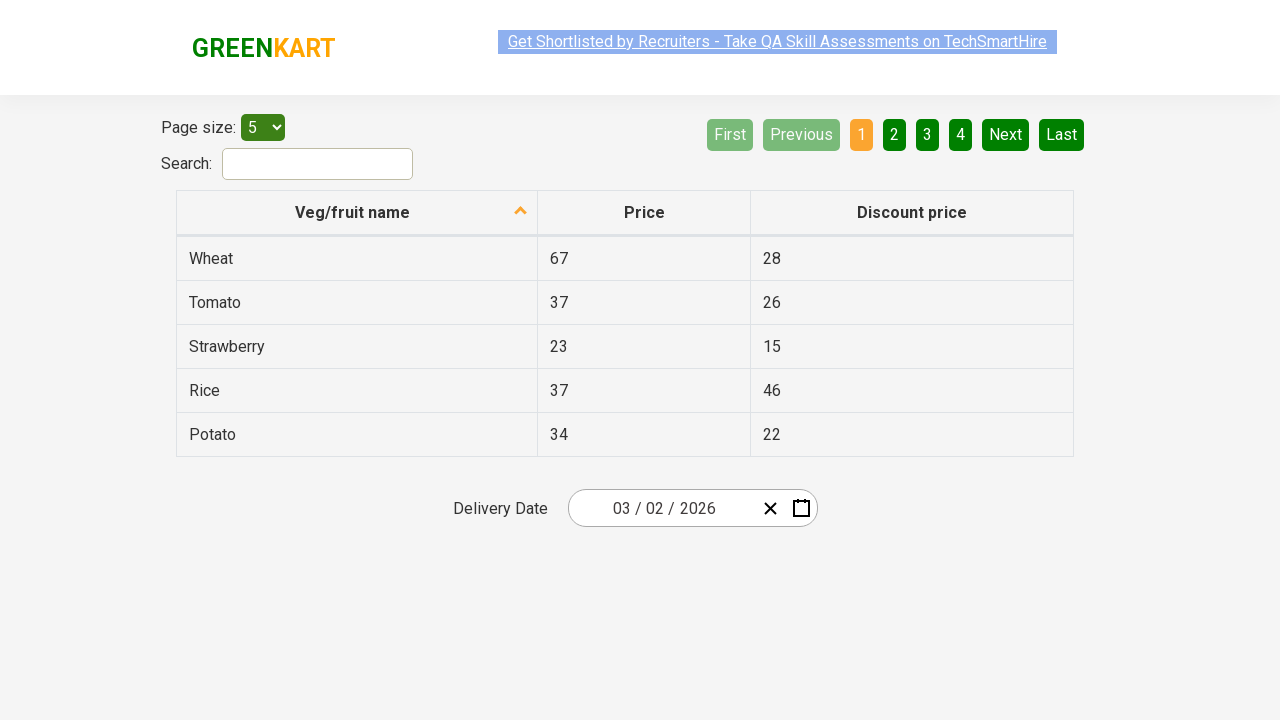

Page fully loaded with networkidle state
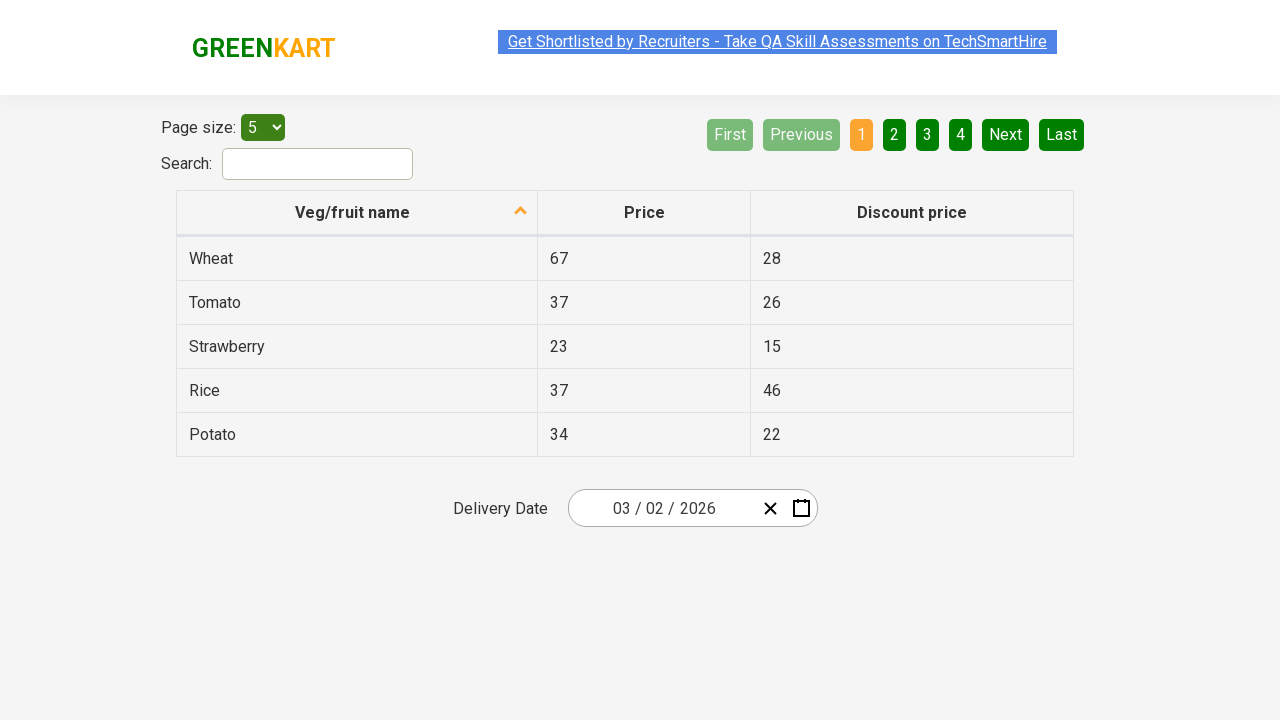

Calendar input element is available
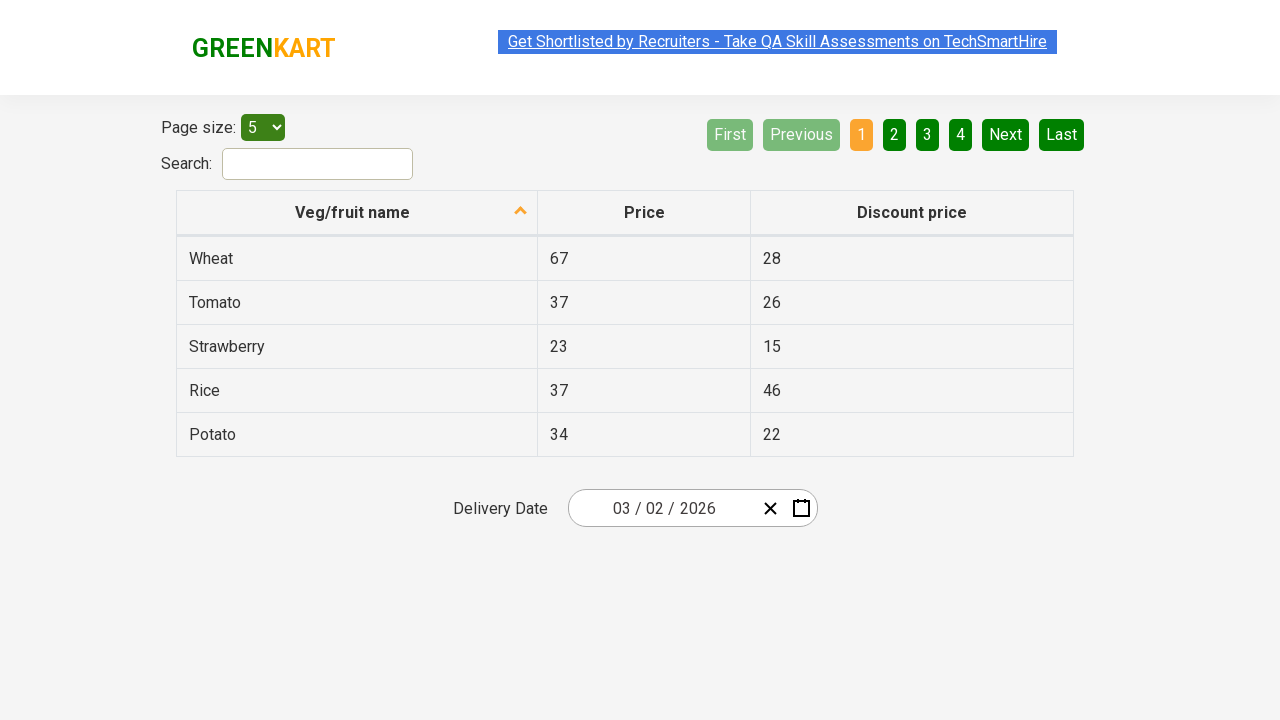

Clicked on calendar input to open date picker at (662, 508) on .react-date-picker__inputGroup
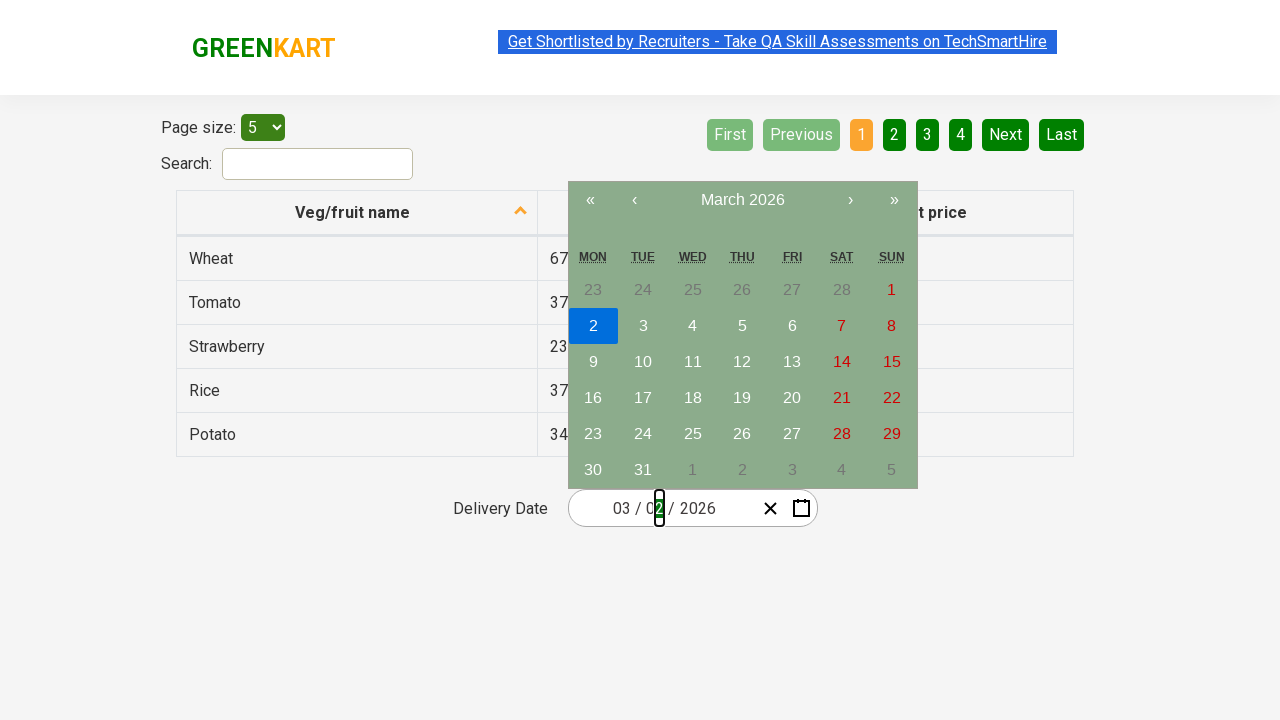

Clicked navigation label first time to navigate to month view at (742, 200) on .react-calendar__navigation__label
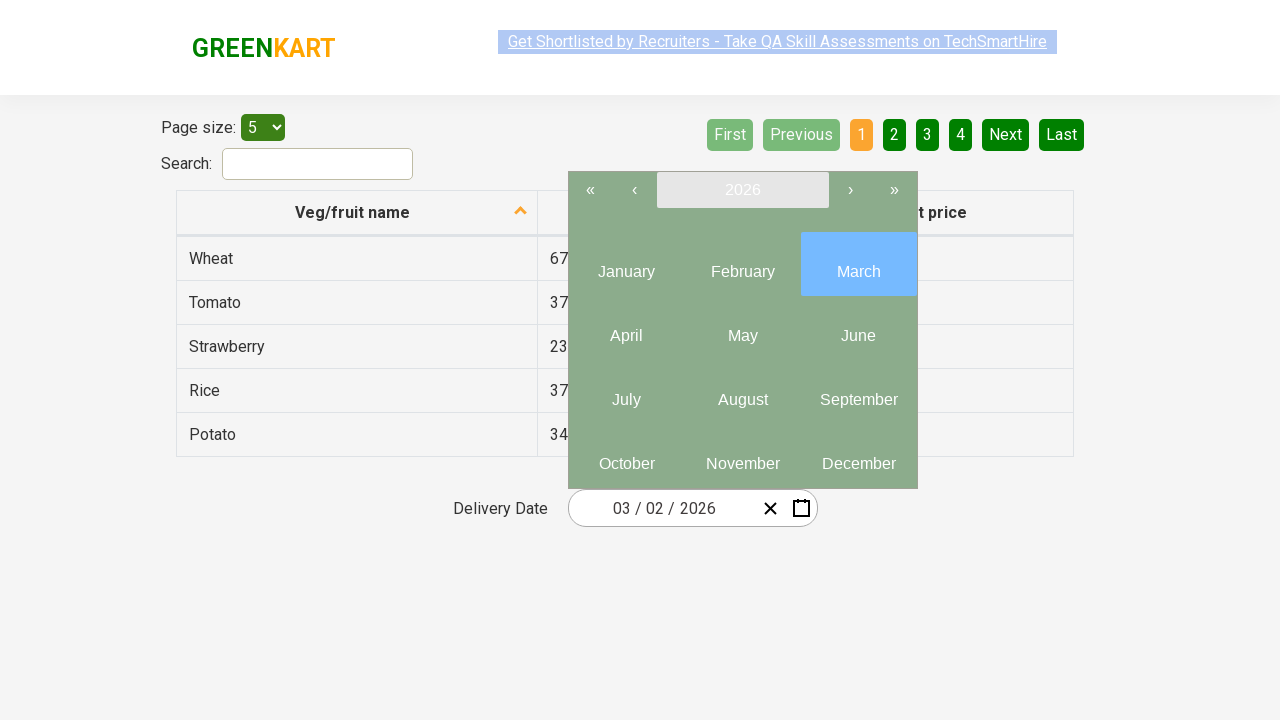

Clicked navigation label second time to navigate to year view at (742, 190) on .react-calendar__navigation__label
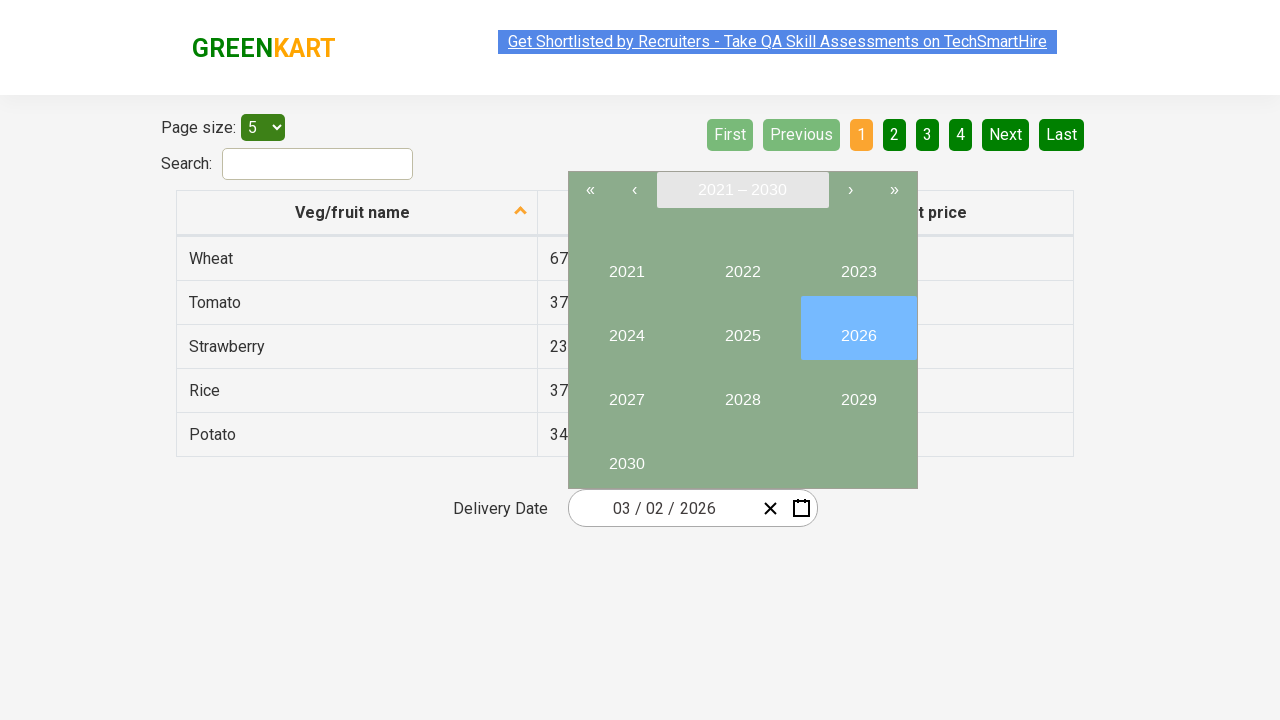

Selected year 2027 from year view at (626, 392) on internal:text="2027"i
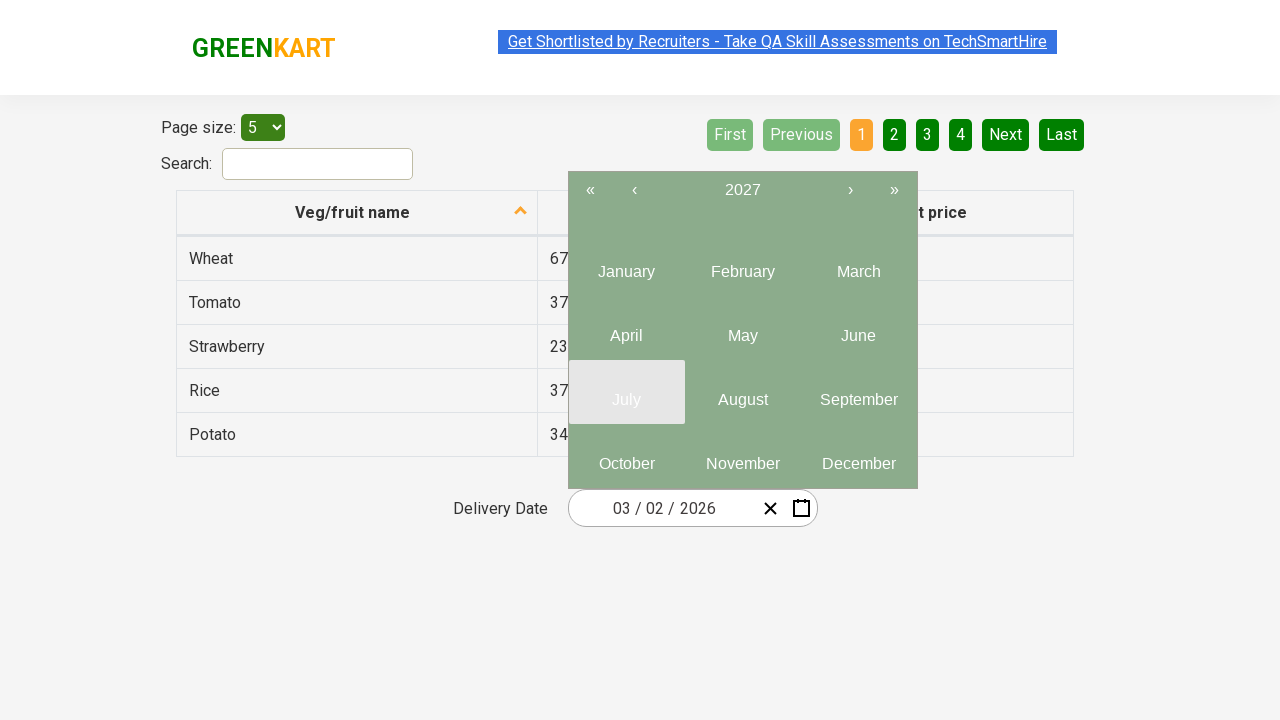

Selected month August (8) from year view at (742, 392) on .react-calendar__year-view__months__month >> nth=7
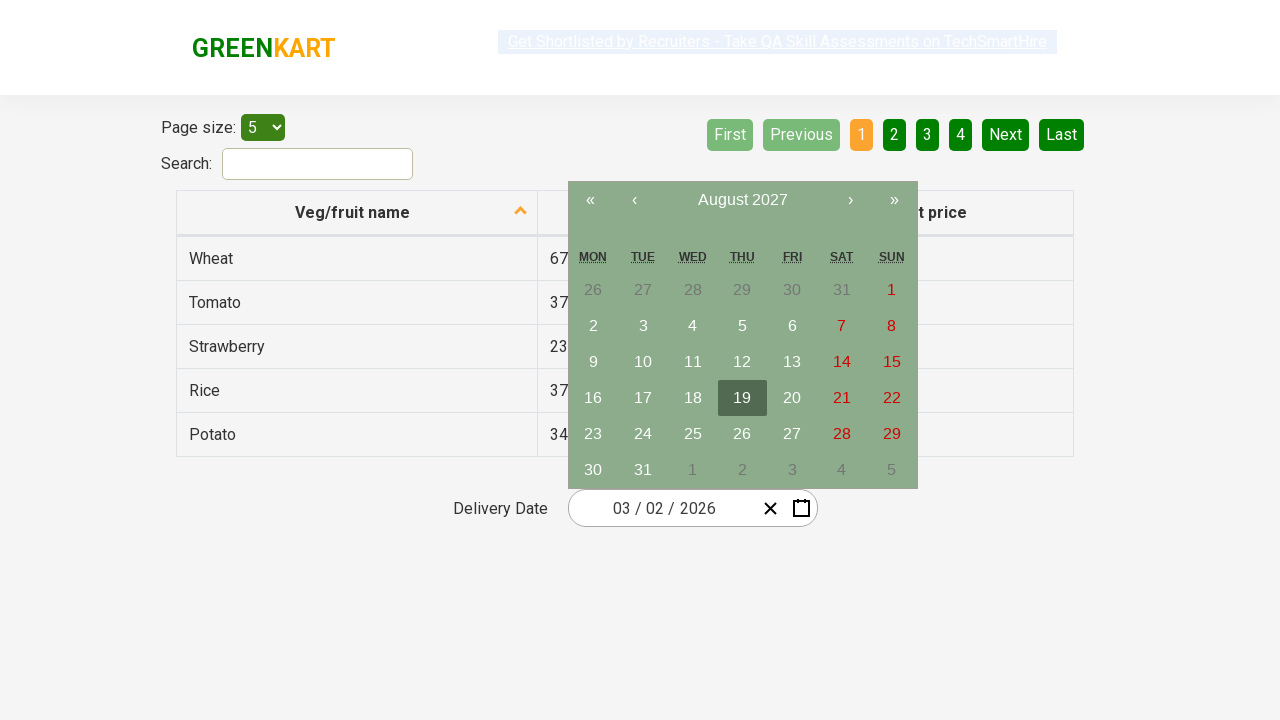

Selected date 18 from calendar at (792, 362) on .react-calendar__month-view__days__day >> nth=18
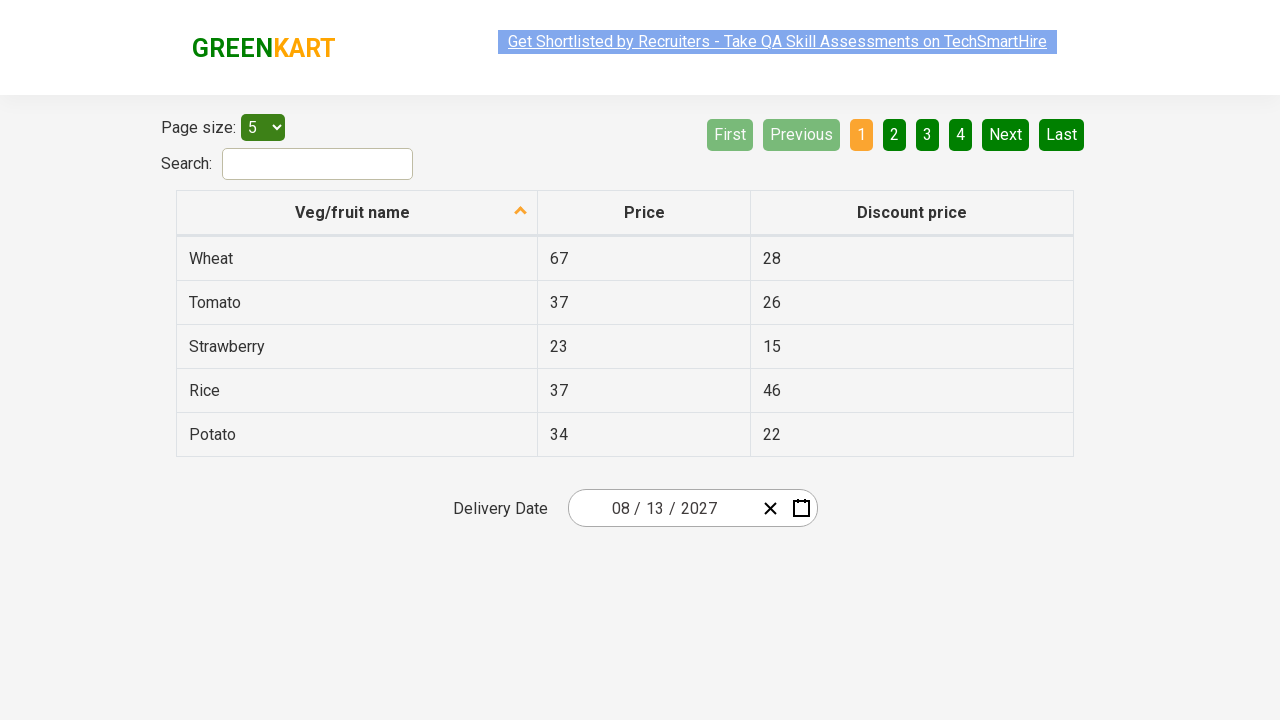

Date selection processed and page loaded
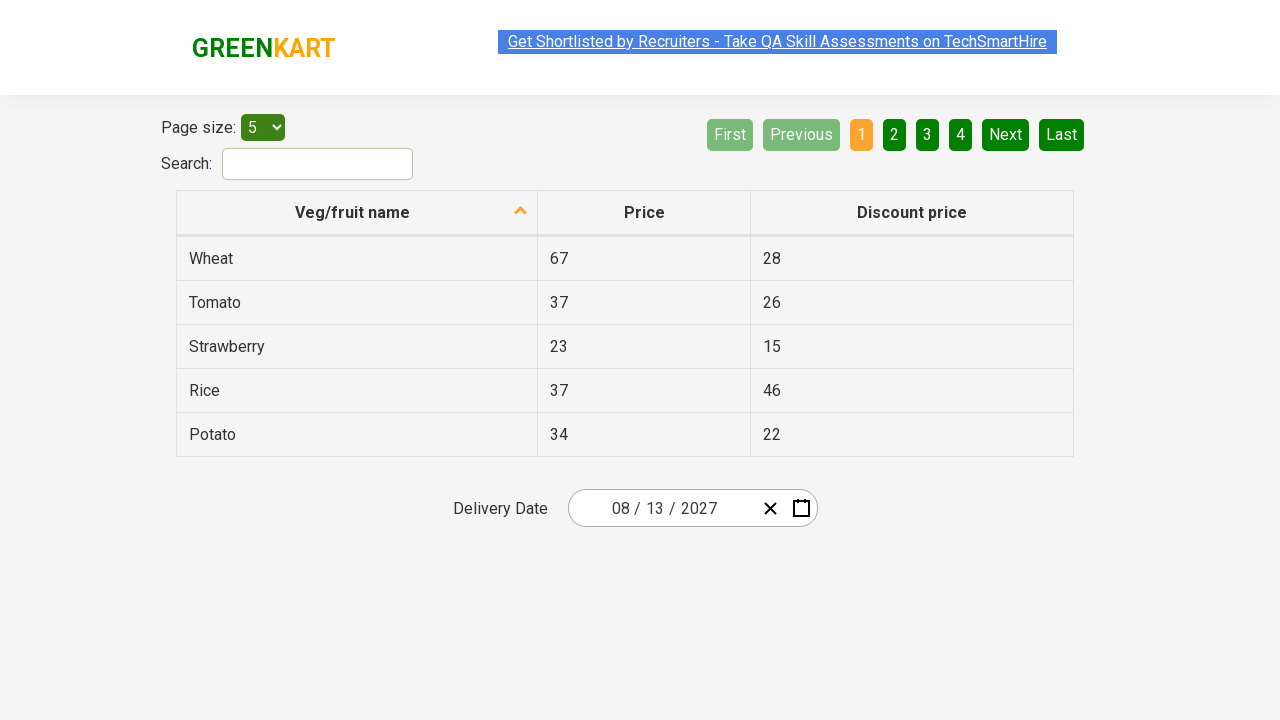

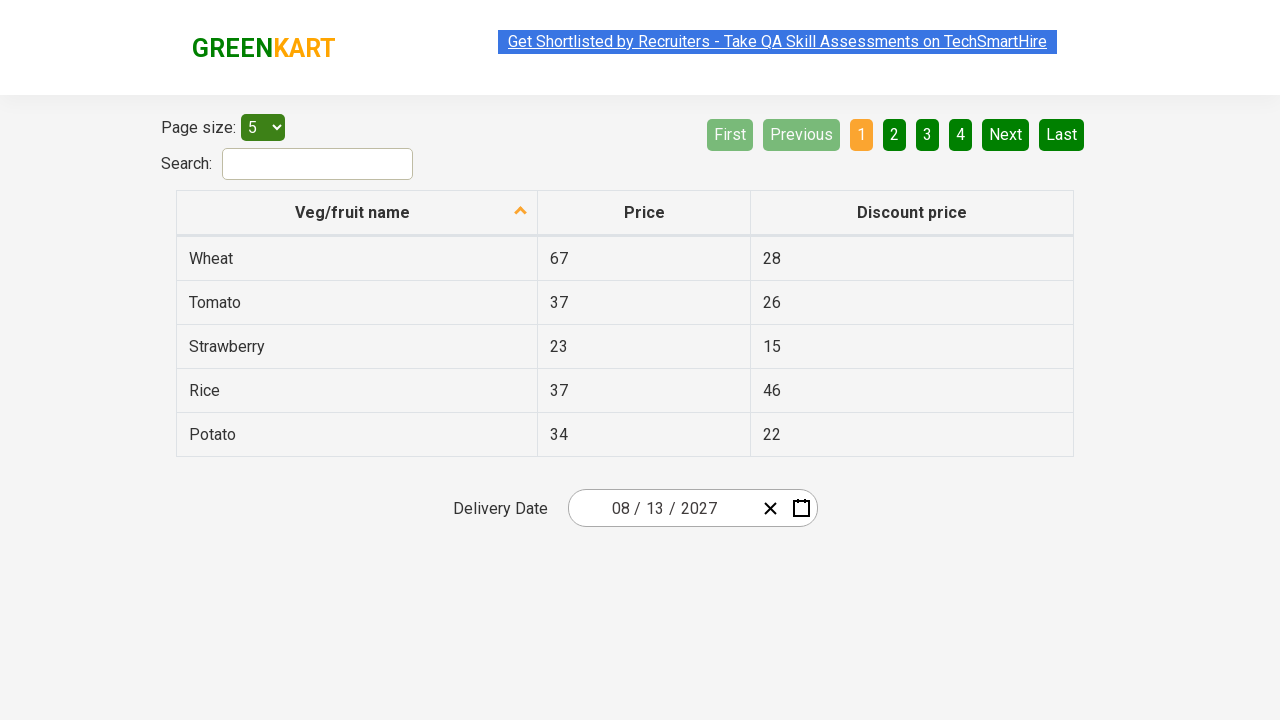